Tests Checkboxes page by unchecking all selected checkboxes and then selecting the first one

Starting URL: http://the-internet.herokuapp.com

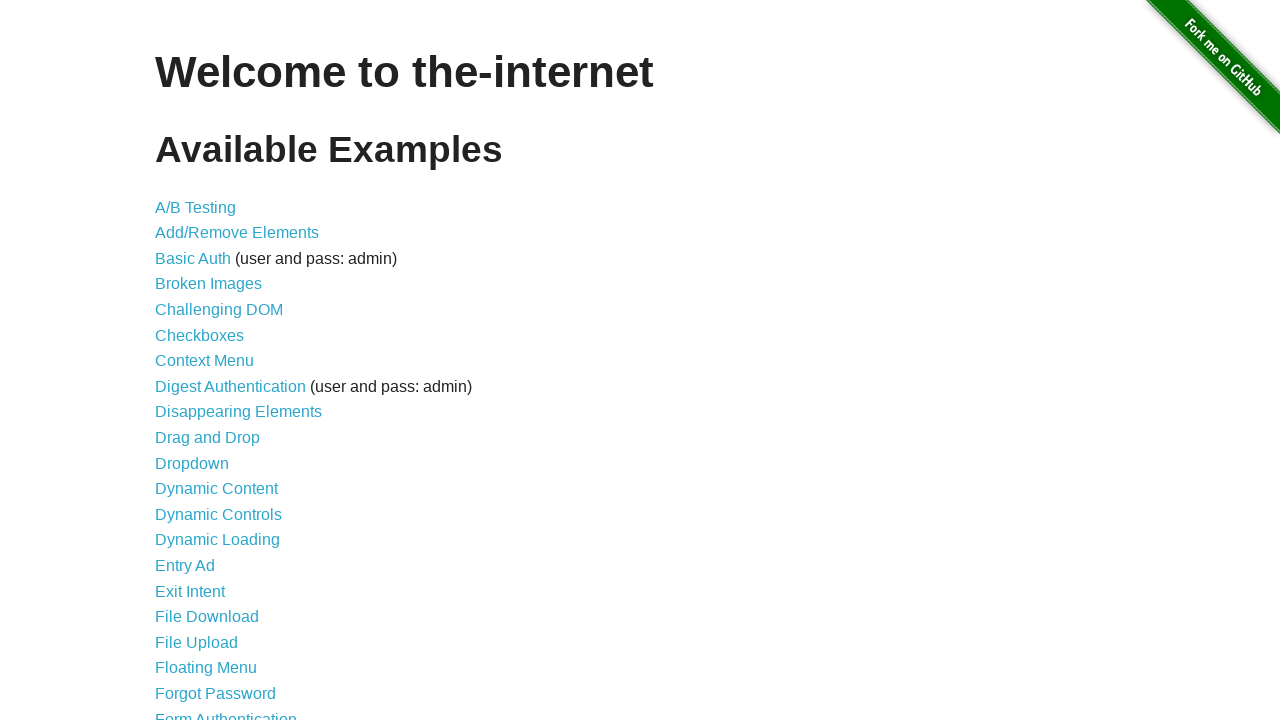

Clicked on Checkboxes link at (200, 335) on a:has-text('Checkboxes')
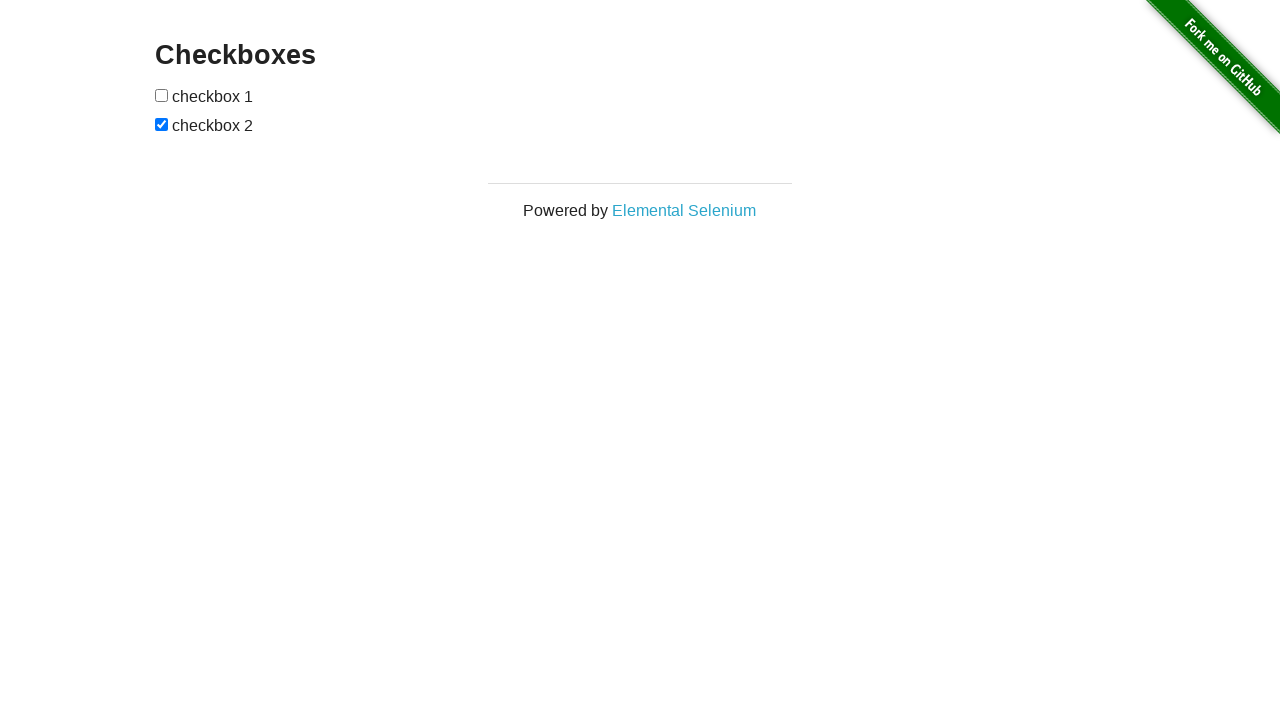

Checkboxes loaded on page
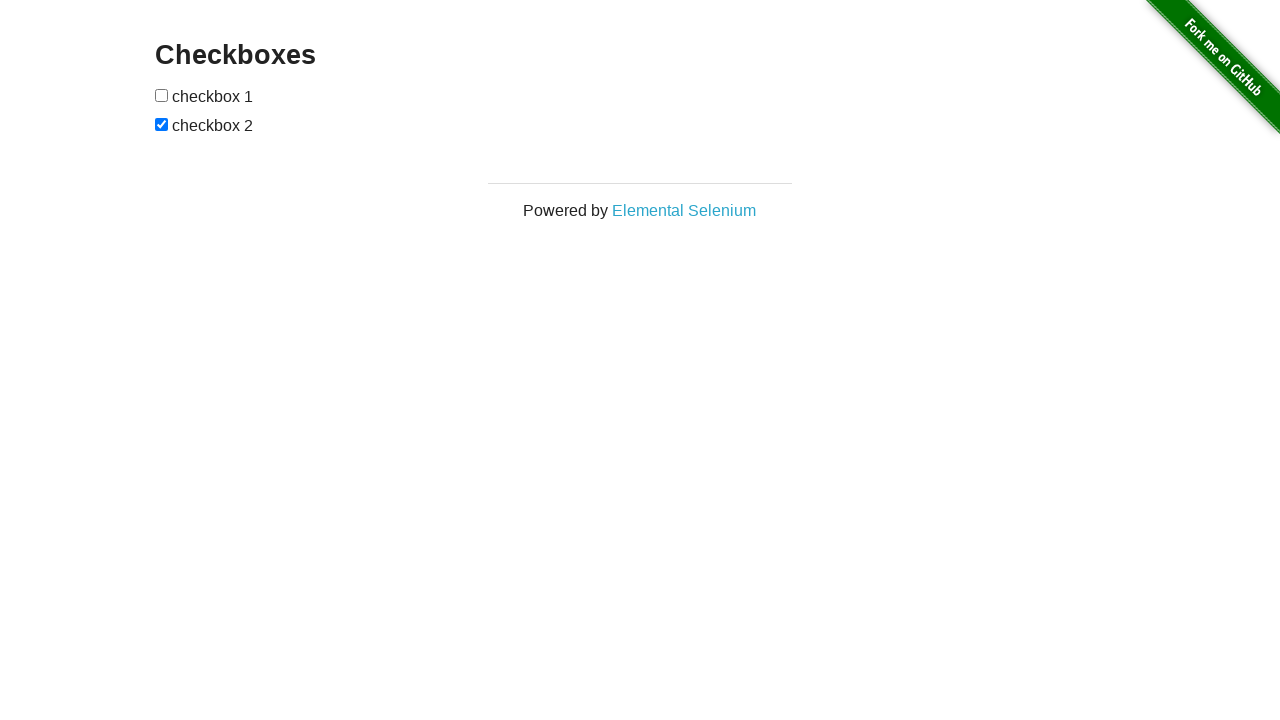

Retrieved all checkboxes (2 found)
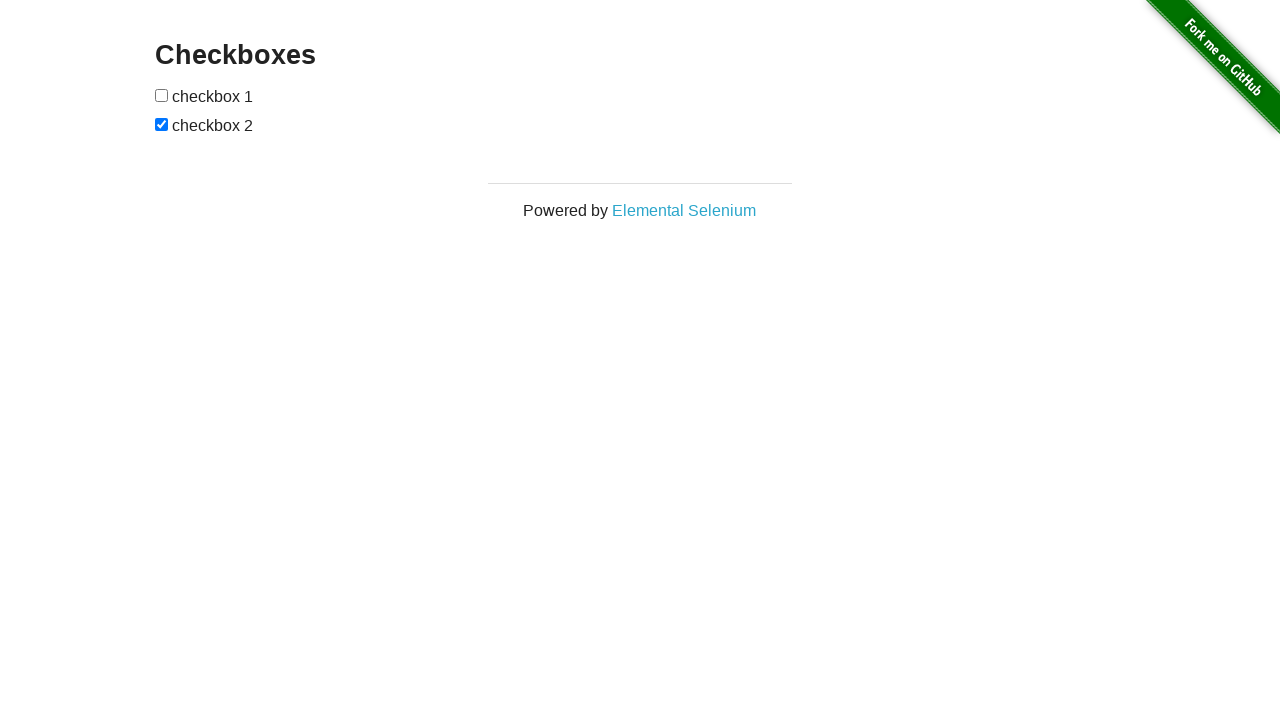

Unchecked a selected checkbox at (162, 124) on input[type='checkbox'] >> nth=1
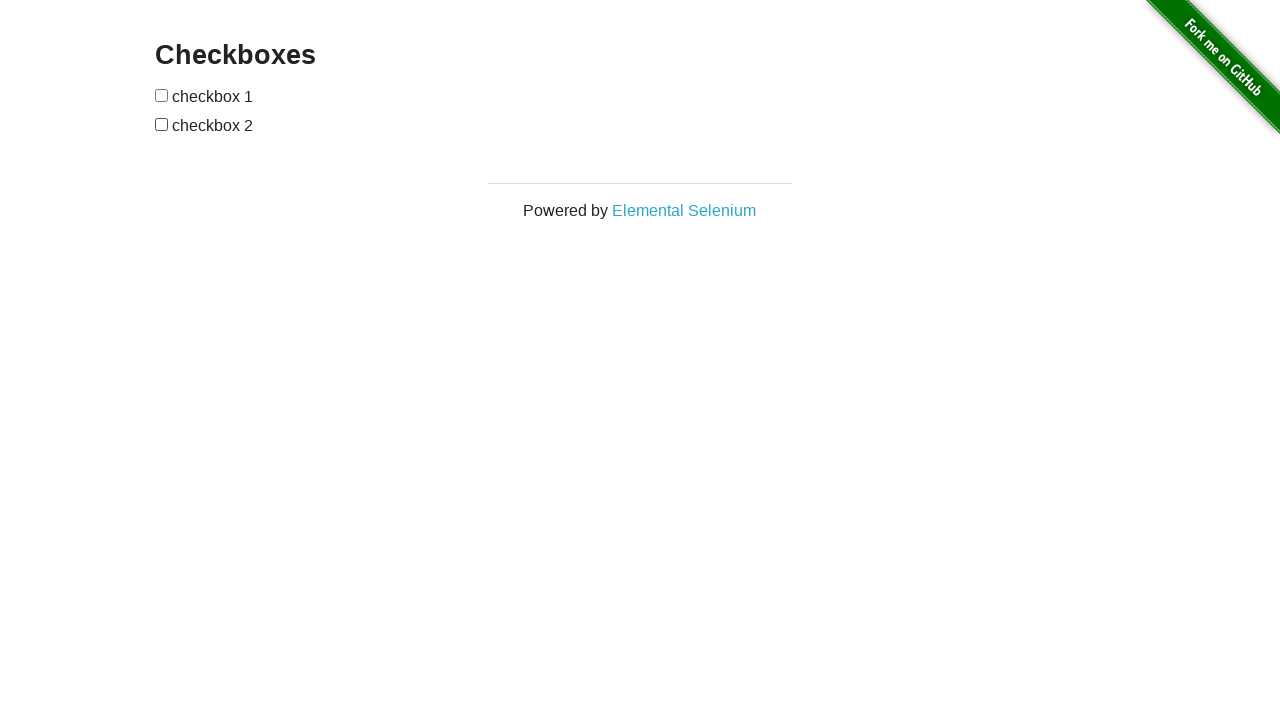

Clicked the first checkbox to select it at (162, 95) on input[type='checkbox'] >> nth=0
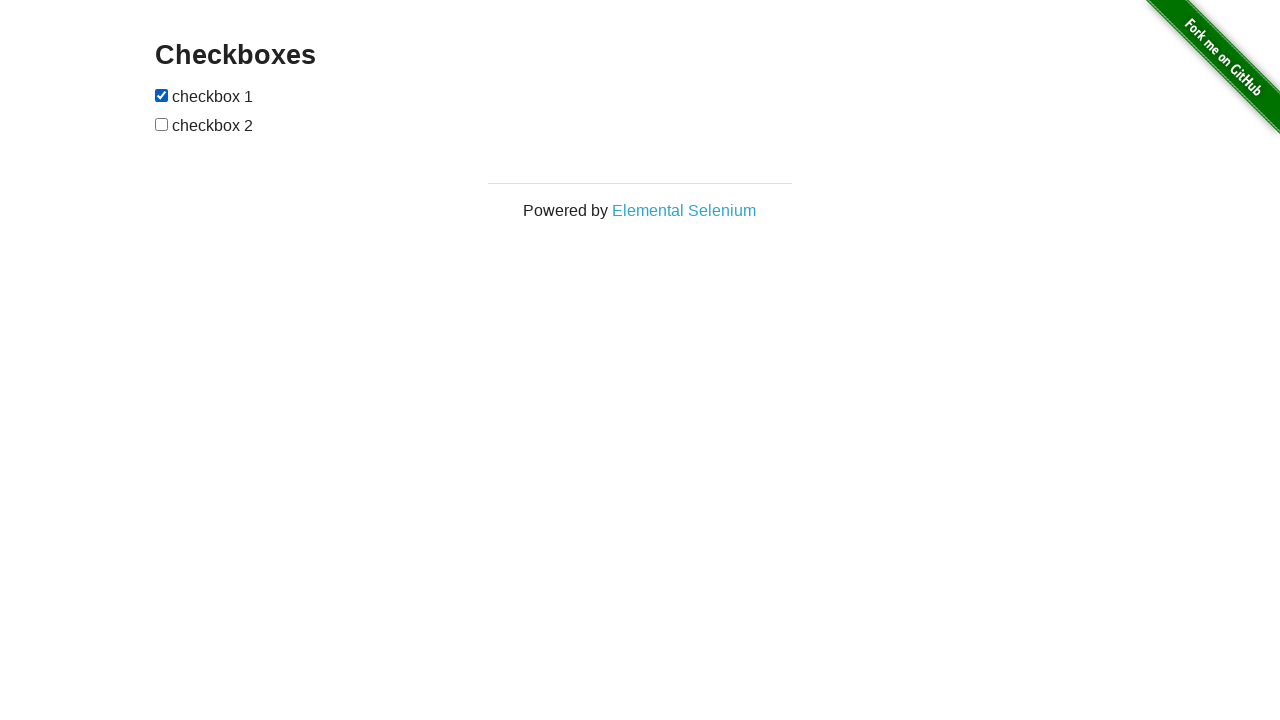

Verified first checkbox is selected
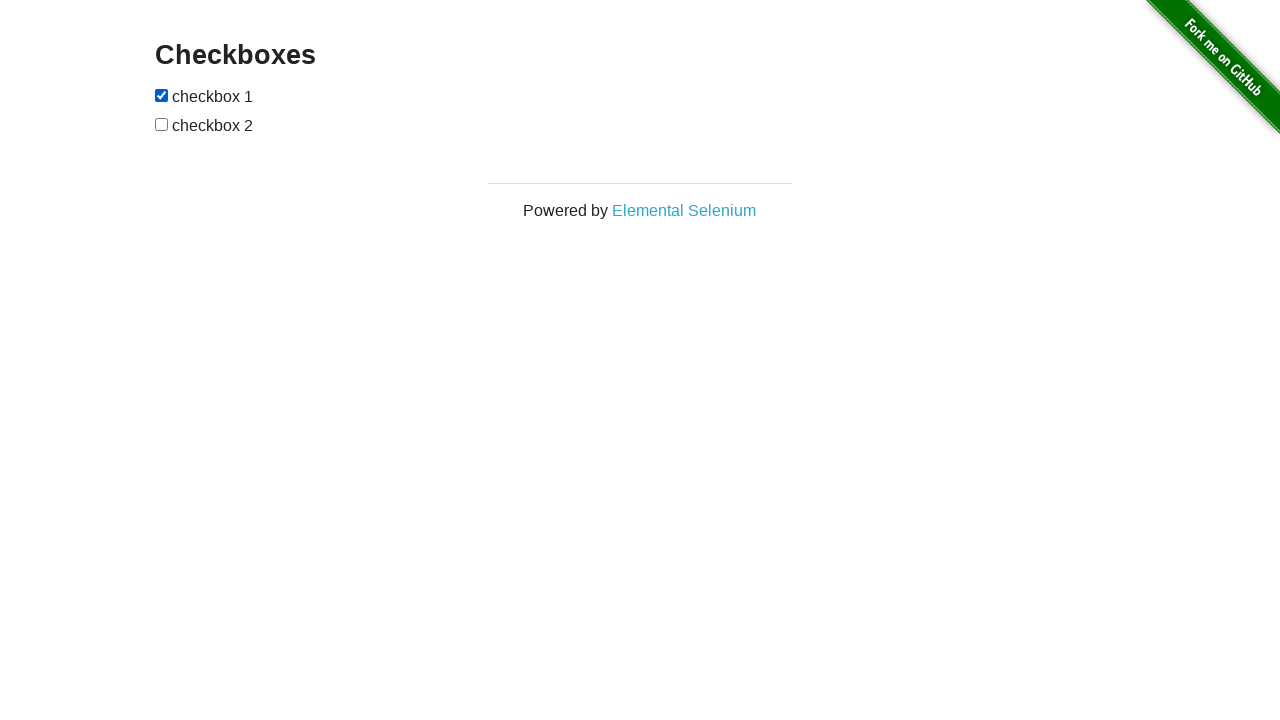

Verified second checkbox is not selected
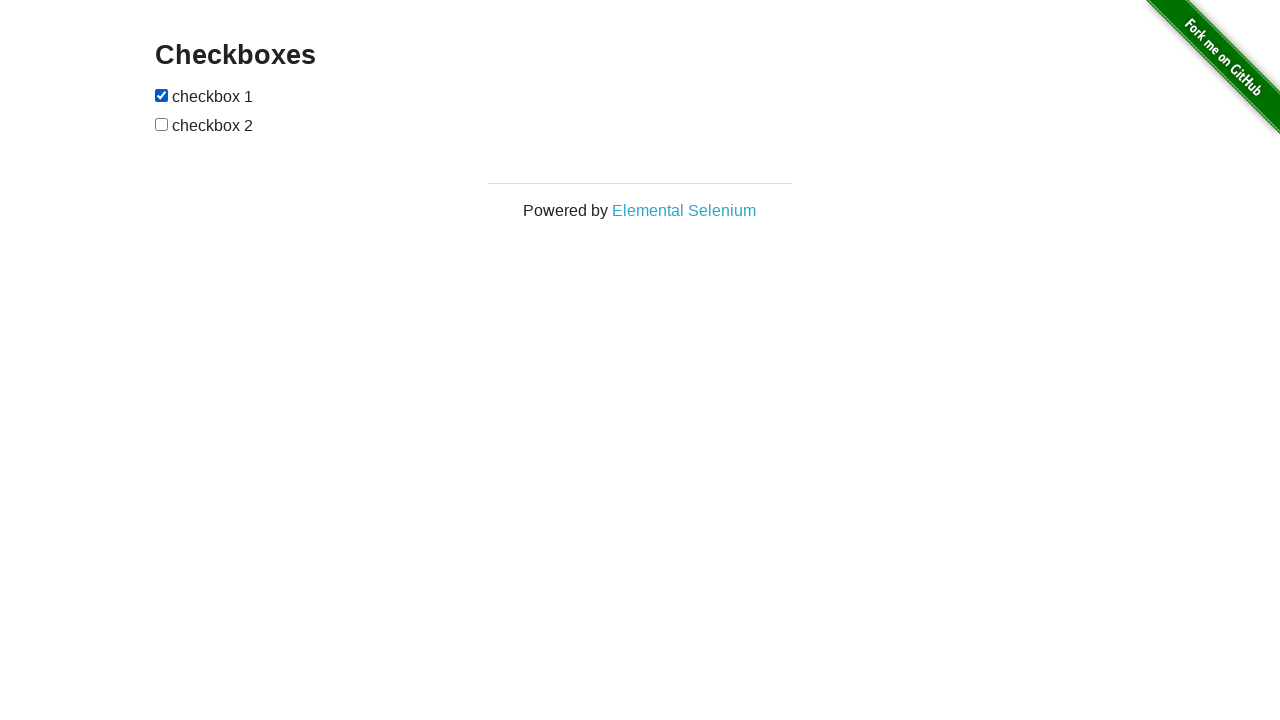

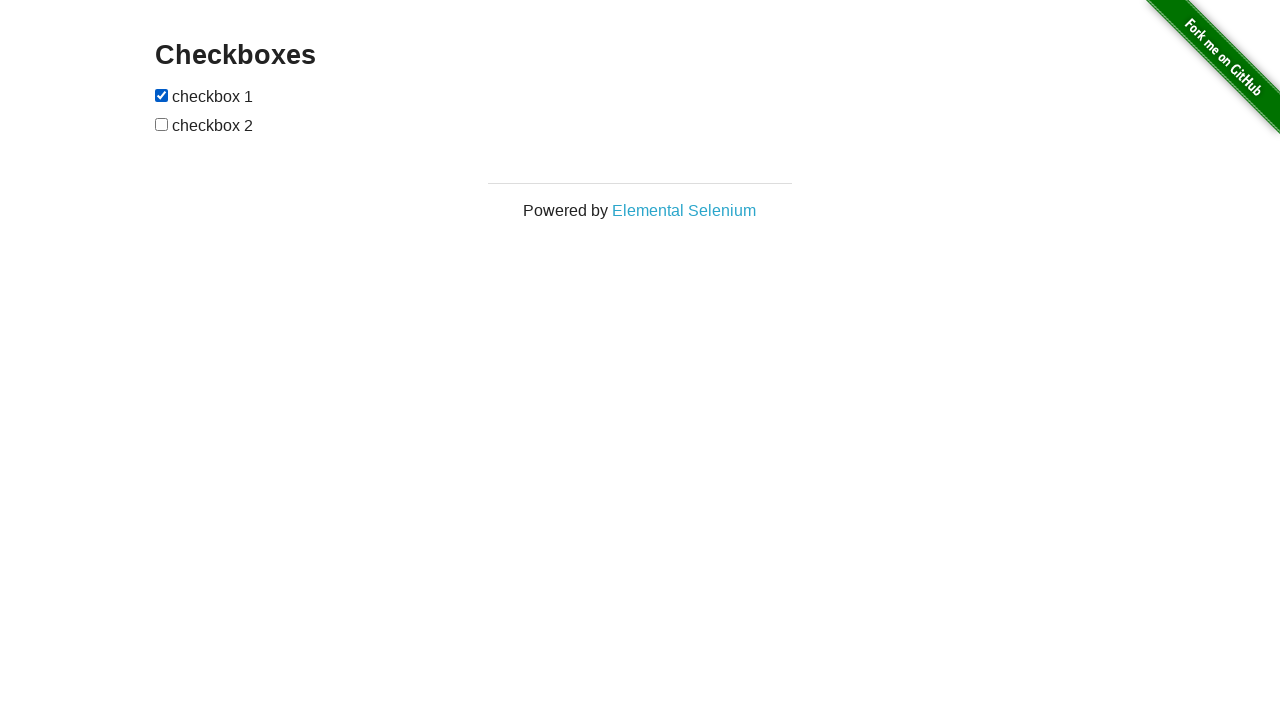